Tests that entered text is trimmed when editing a todo item

Starting URL: https://demo.playwright.dev/todomvc

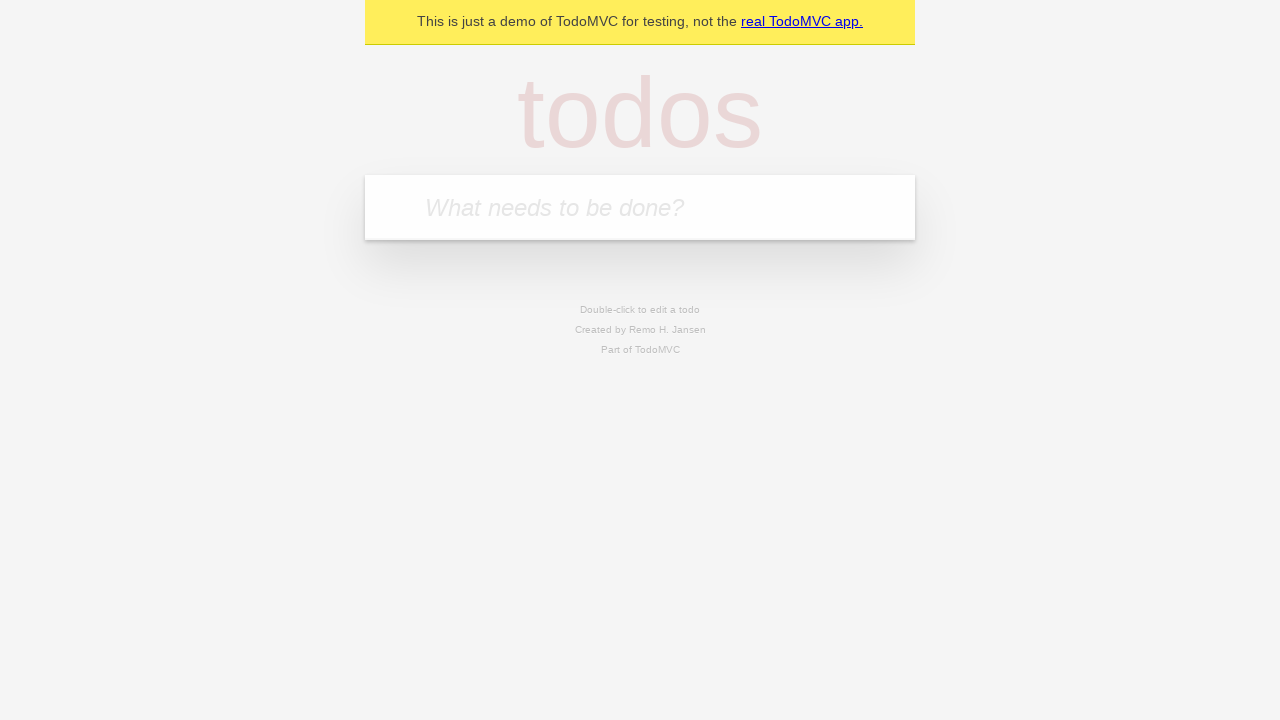

Filled todo input with 'buy some cheese' on internal:attr=[placeholder="What needs to be done?"i]
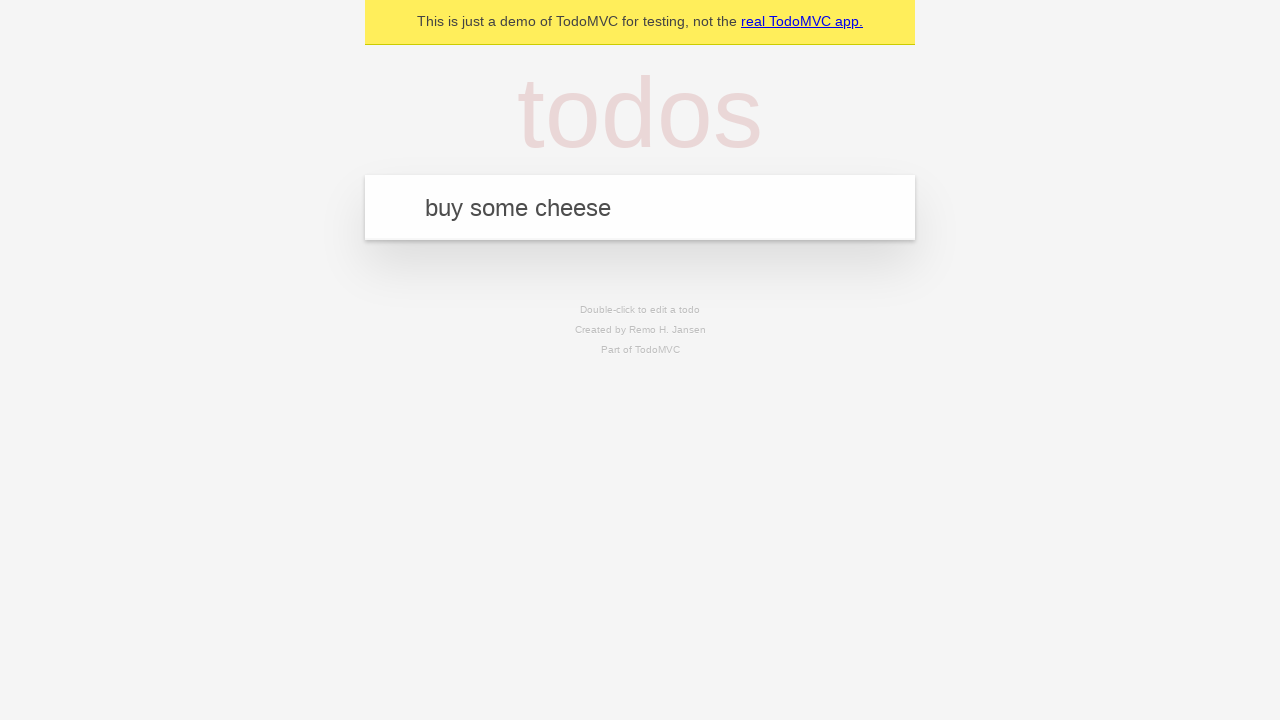

Pressed Enter to create first todo on internal:attr=[placeholder="What needs to be done?"i]
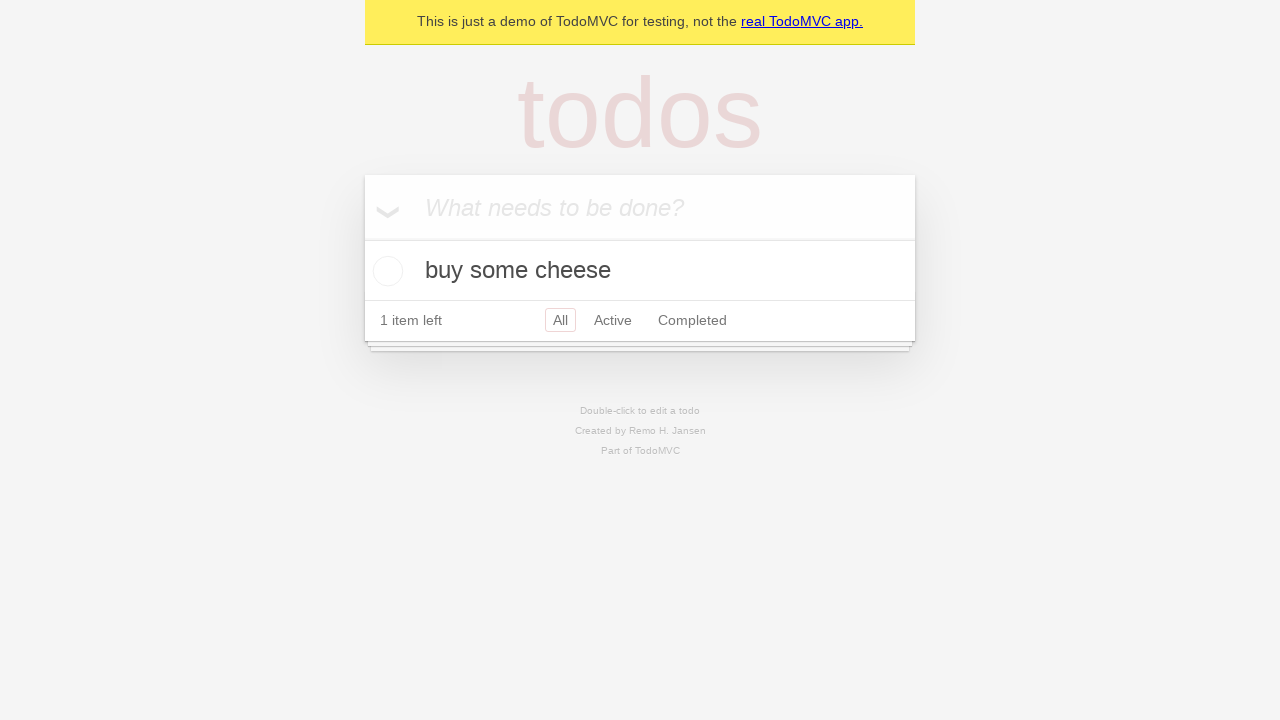

Filled todo input with 'feed the cat' on internal:attr=[placeholder="What needs to be done?"i]
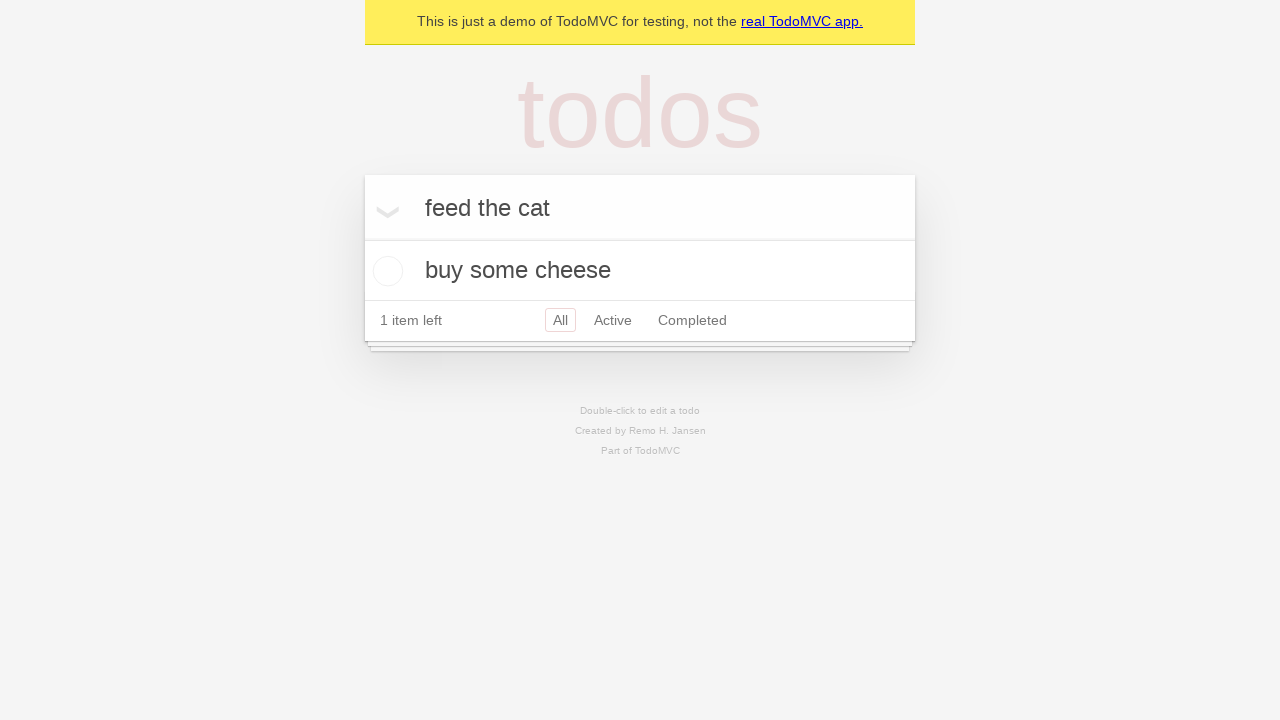

Pressed Enter to create second todo on internal:attr=[placeholder="What needs to be done?"i]
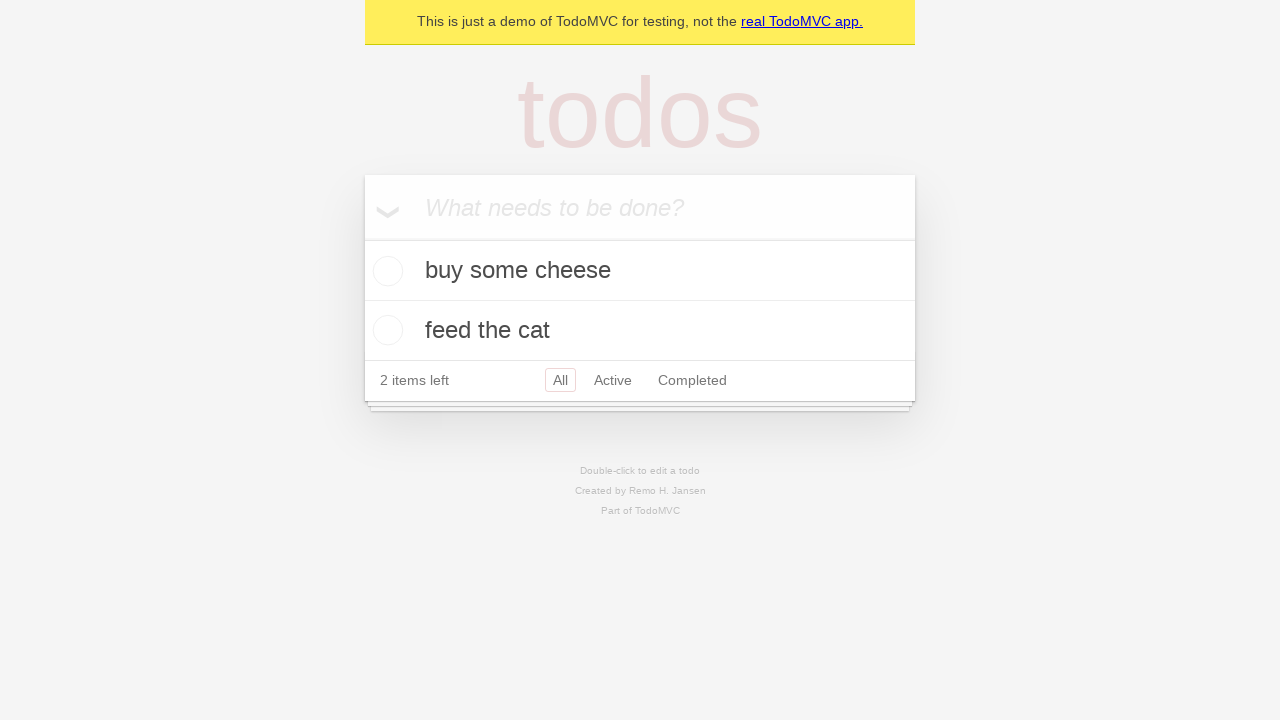

Filled todo input with 'book a doctors appointment' on internal:attr=[placeholder="What needs to be done?"i]
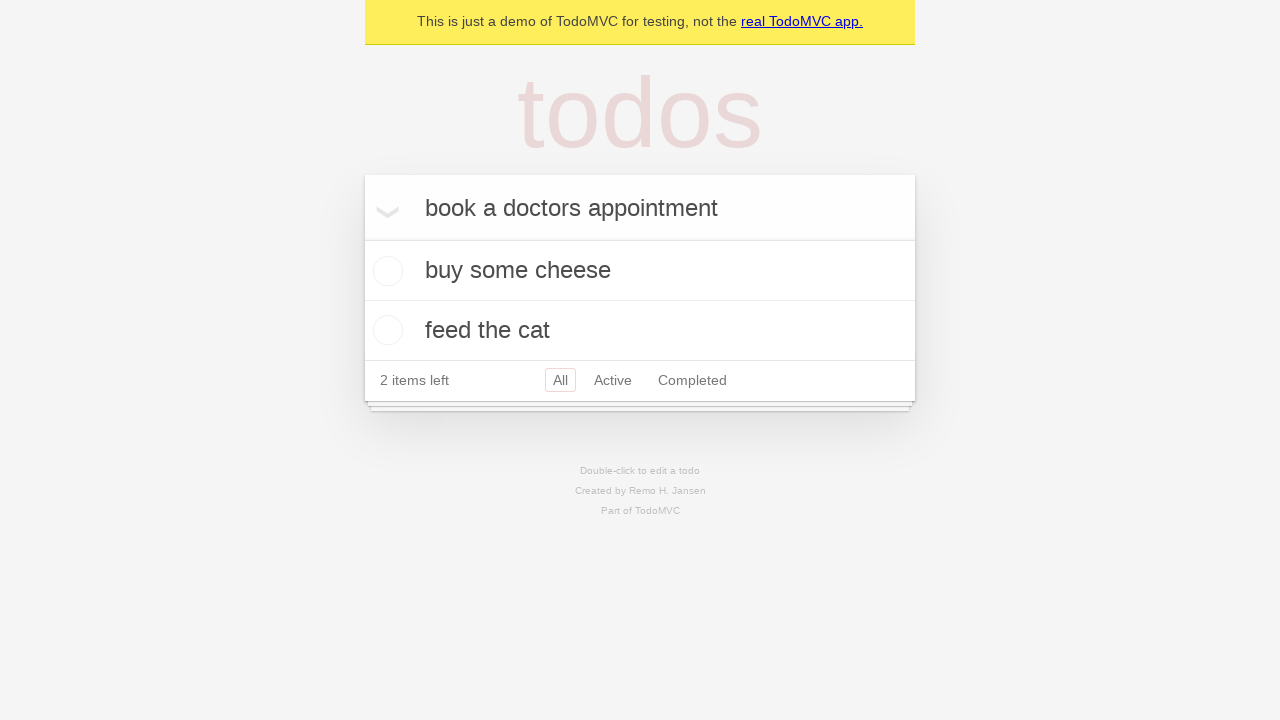

Pressed Enter to create third todo on internal:attr=[placeholder="What needs to be done?"i]
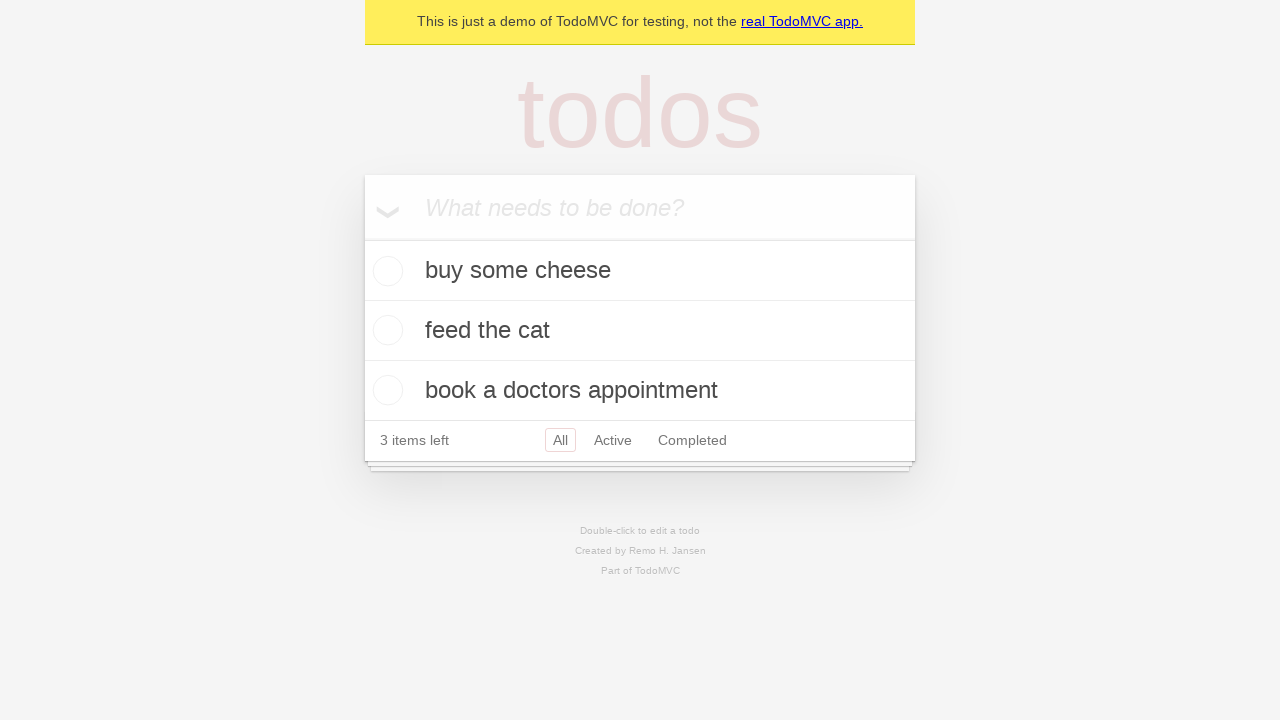

Double-clicked second todo item to enter edit mode at (640, 331) on [data-testid='todo-item'] >> nth=1
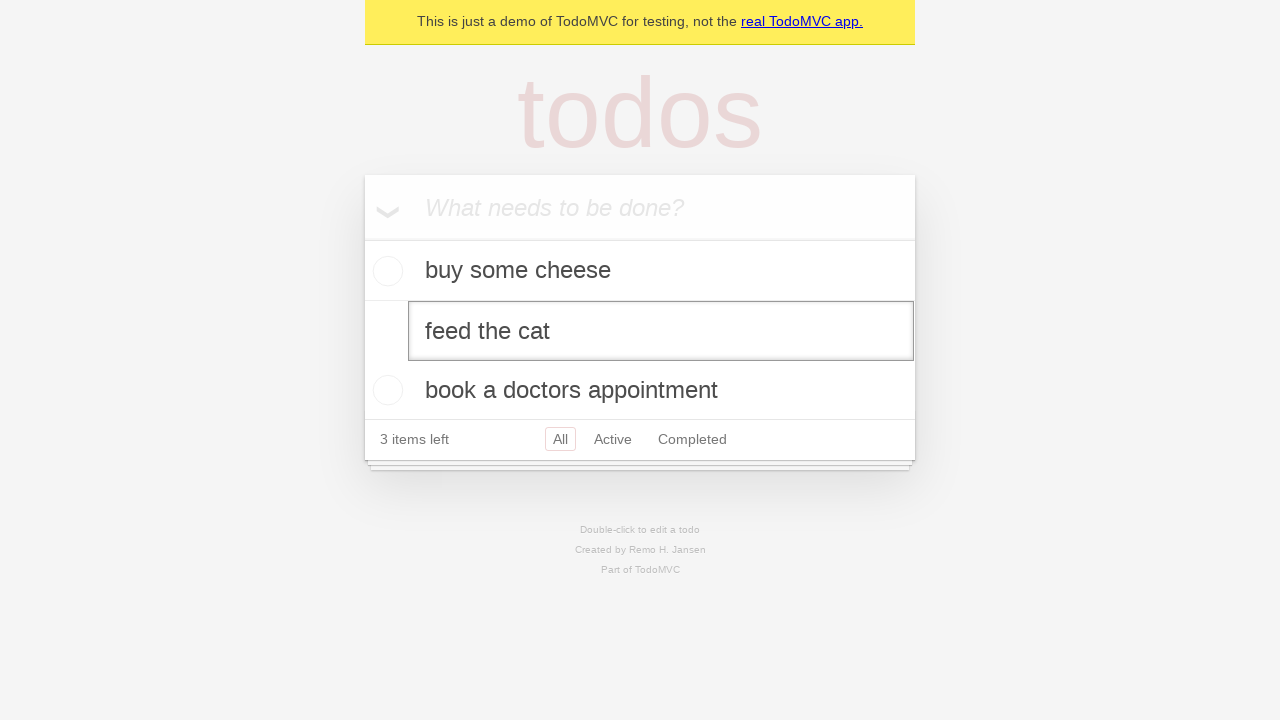

Filled edit textbox with '    buy some sausages    ' (text with leading and trailing spaces) on [data-testid='todo-item'] >> nth=1 >> internal:role=textbox[name="Edit"i]
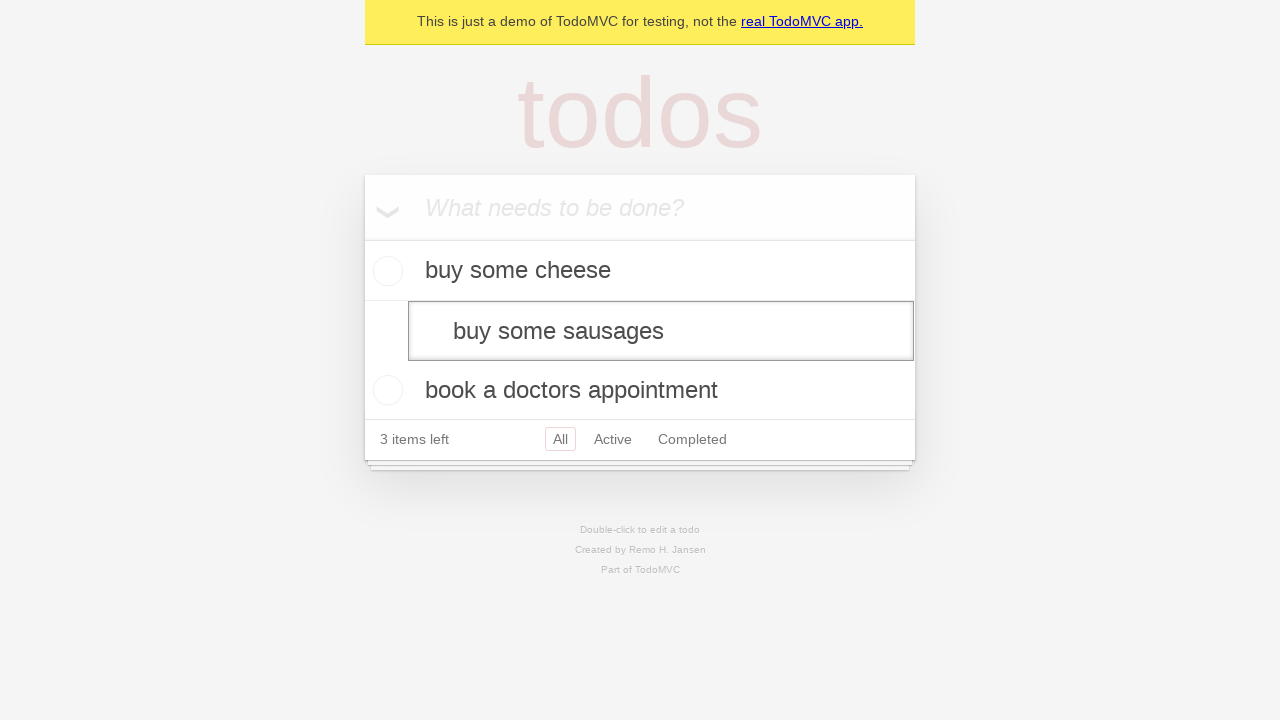

Pressed Enter to save edited todo (should trim spaces to 'buy some sausages') on [data-testid='todo-item'] >> nth=1 >> internal:role=textbox[name="Edit"i]
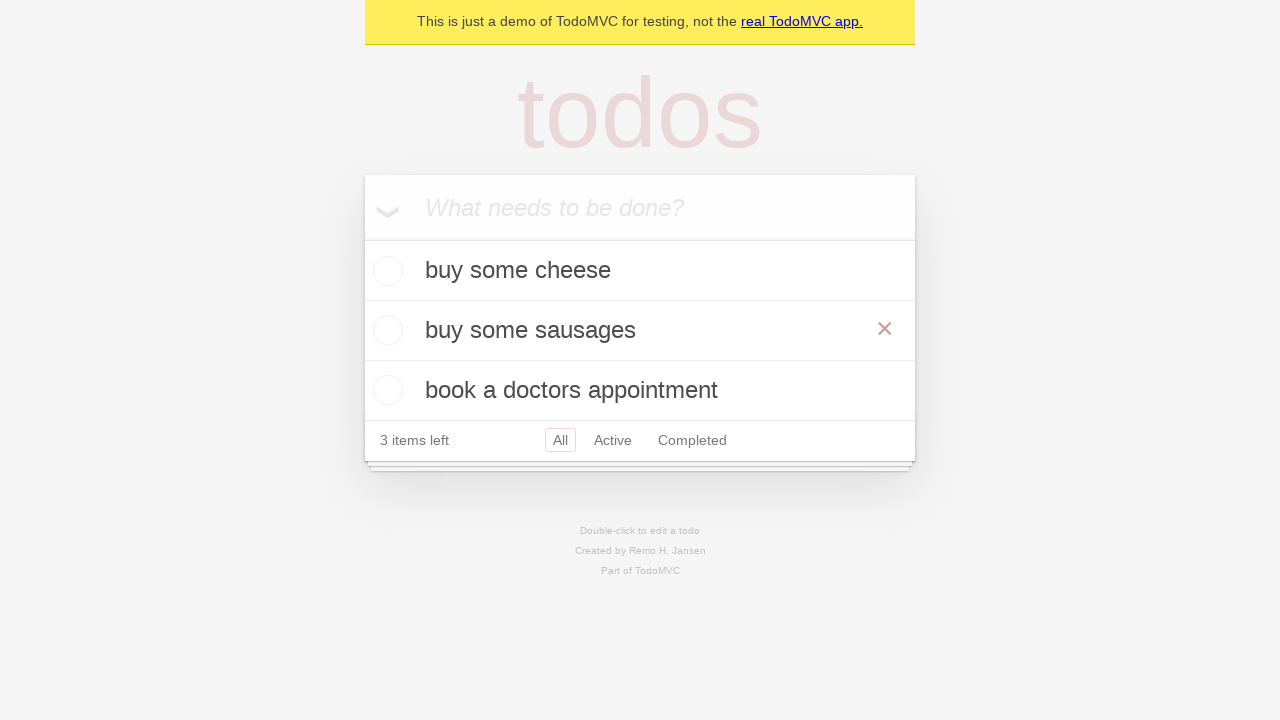

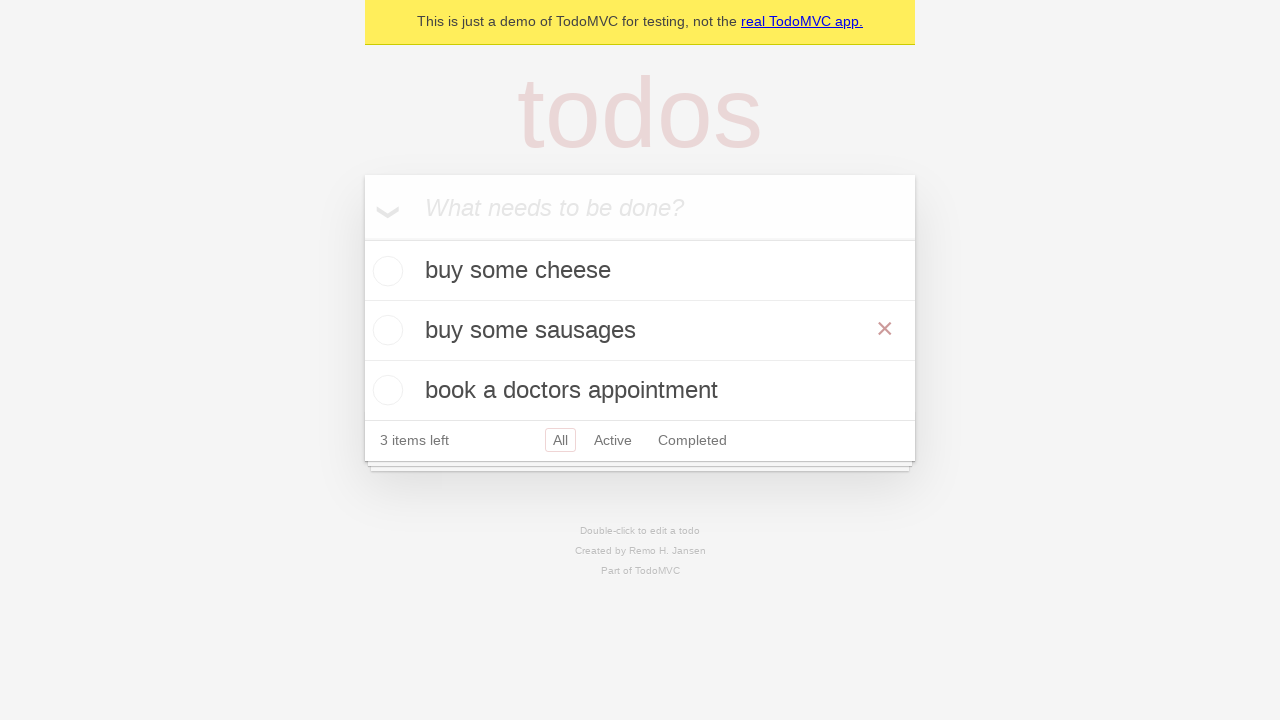